Verifies that the company branding logo is displayed on the OrangeHRM demo homepage.

Starting URL: https://opensource-demo.orangehrmlive.com/

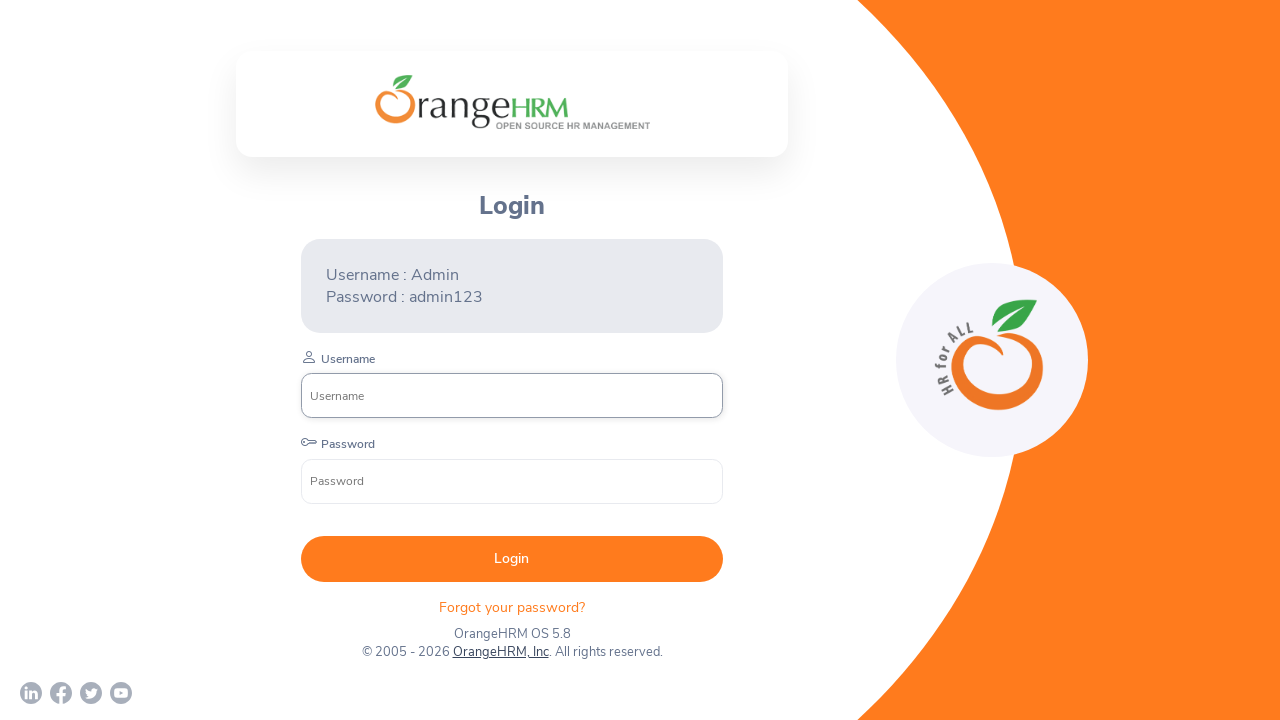

Waited for company branding logo to load on OrangeHRM homepage
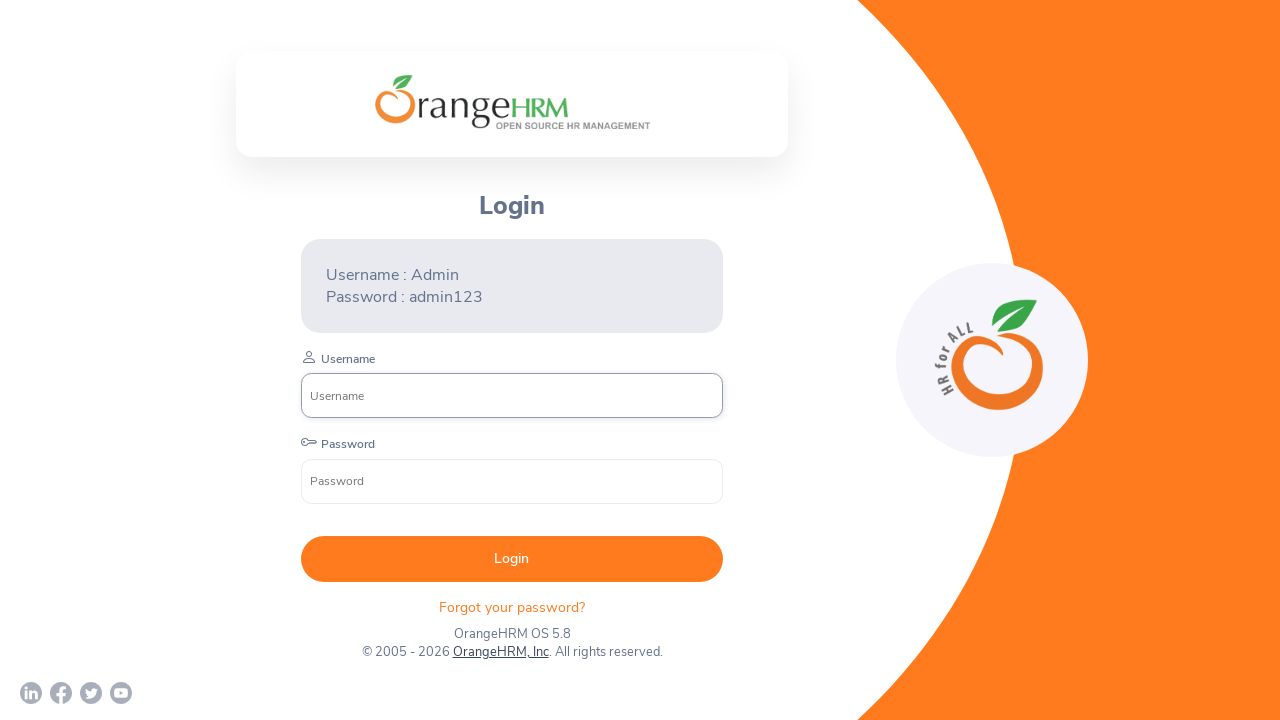

Located company branding logo element
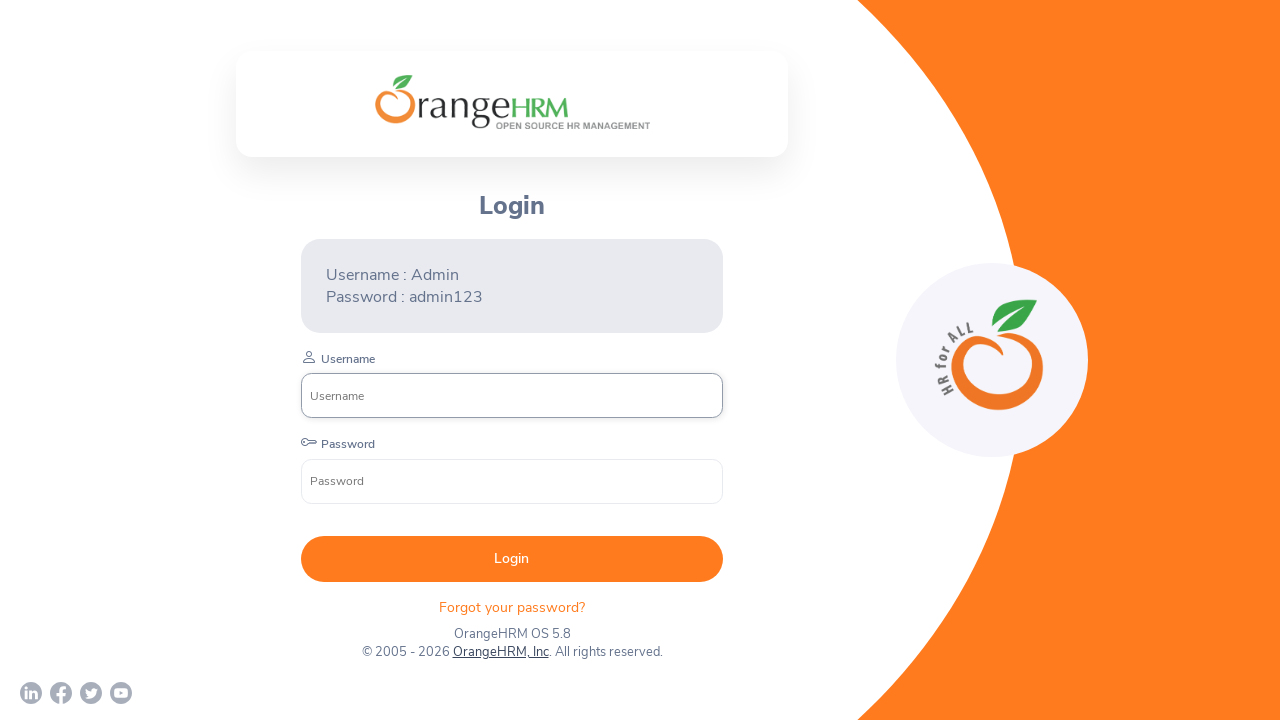

Asserted that company branding logo is visible on the page
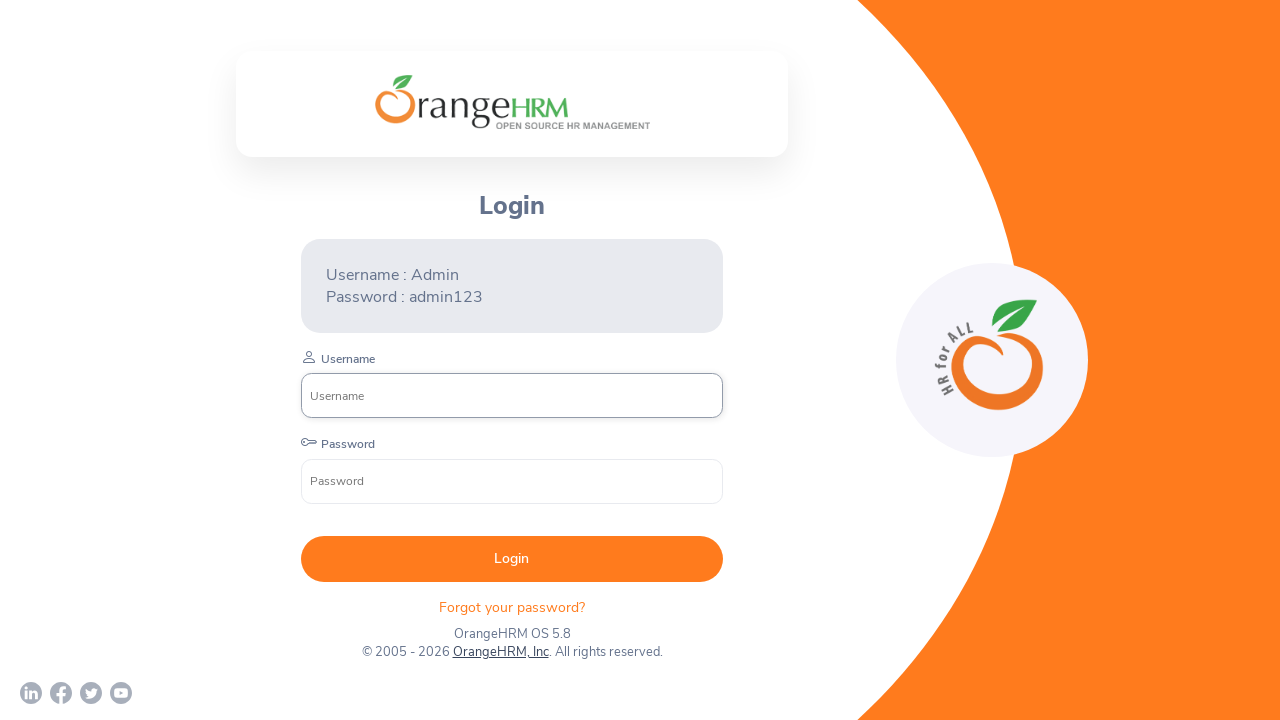

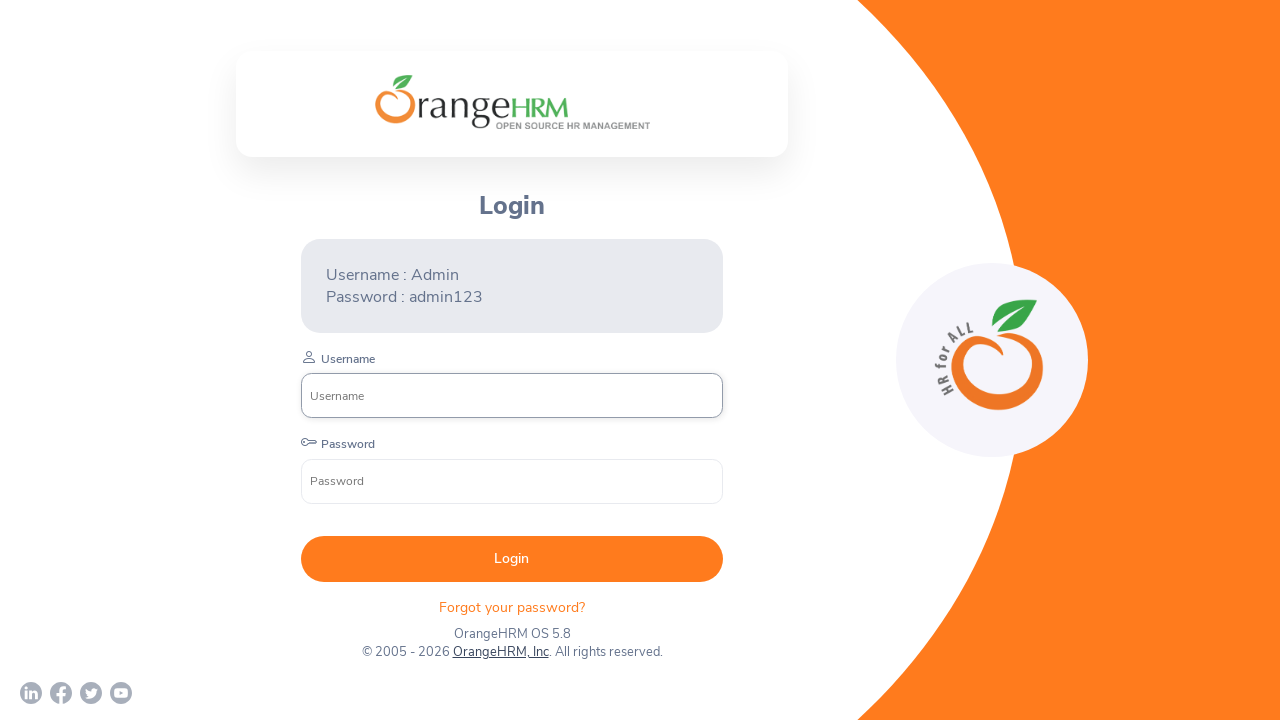